Navigates to the Rahul Shetty Academy Automation Practice page and retrieves the page title to verify the page loaded correctly.

Starting URL: https://rahulshettyacademy.com/AutomationPractice/

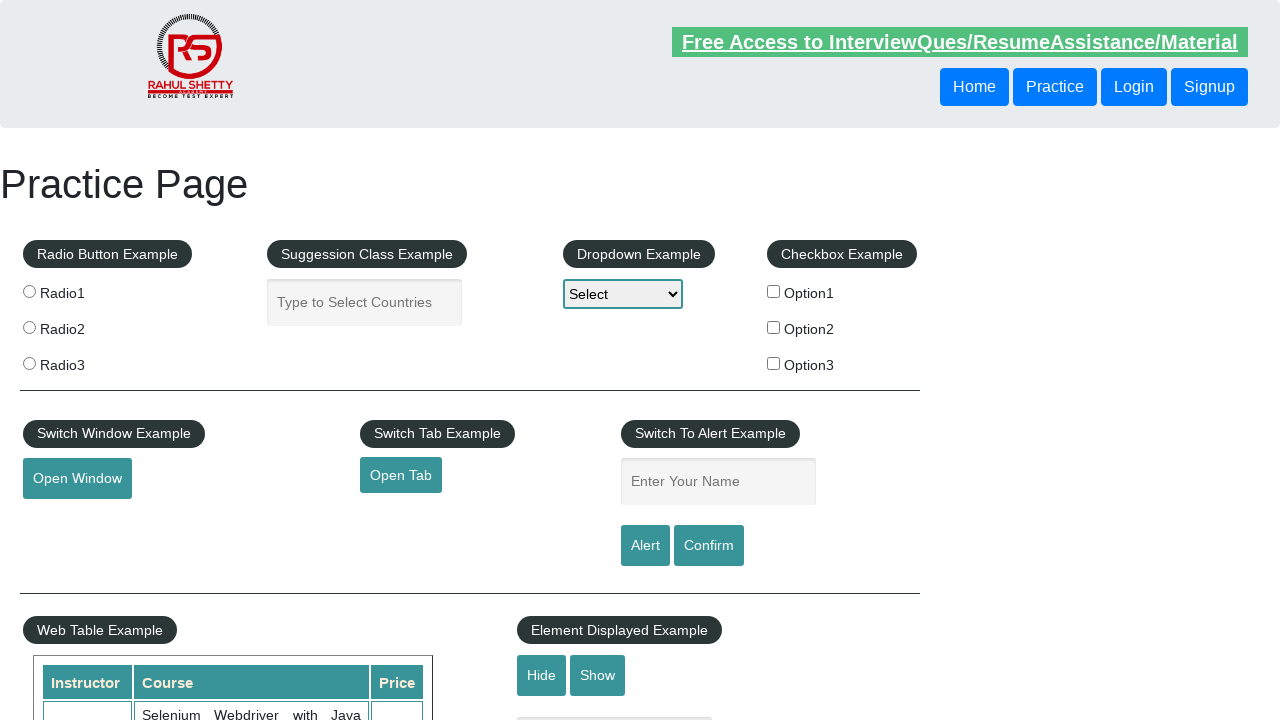

Retrieved page title: Practice Page
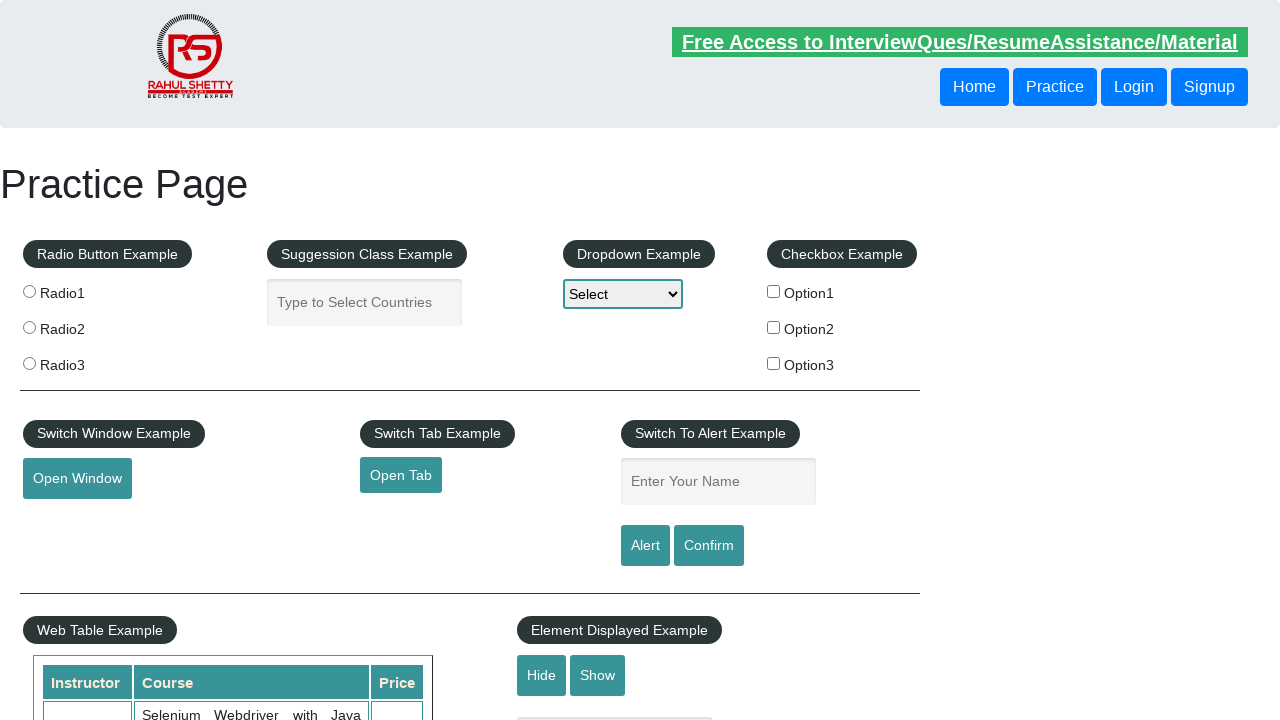

Page fully loaded - domcontentloaded state reached
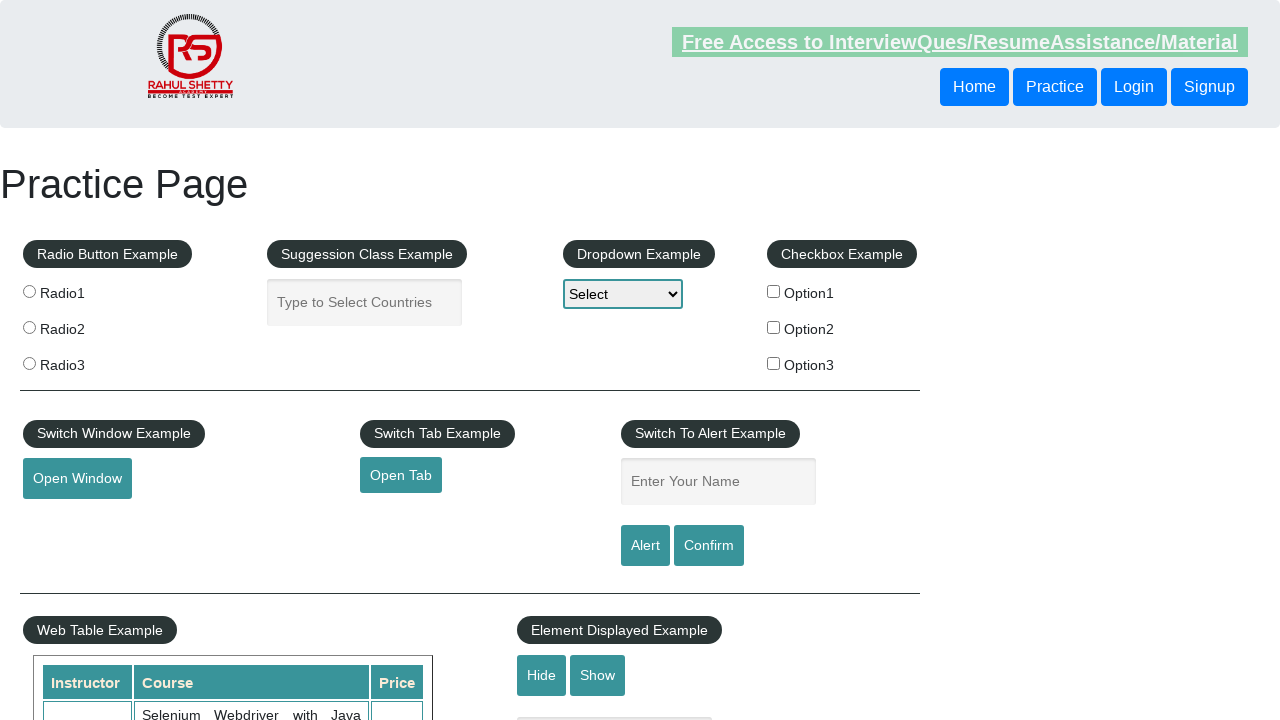

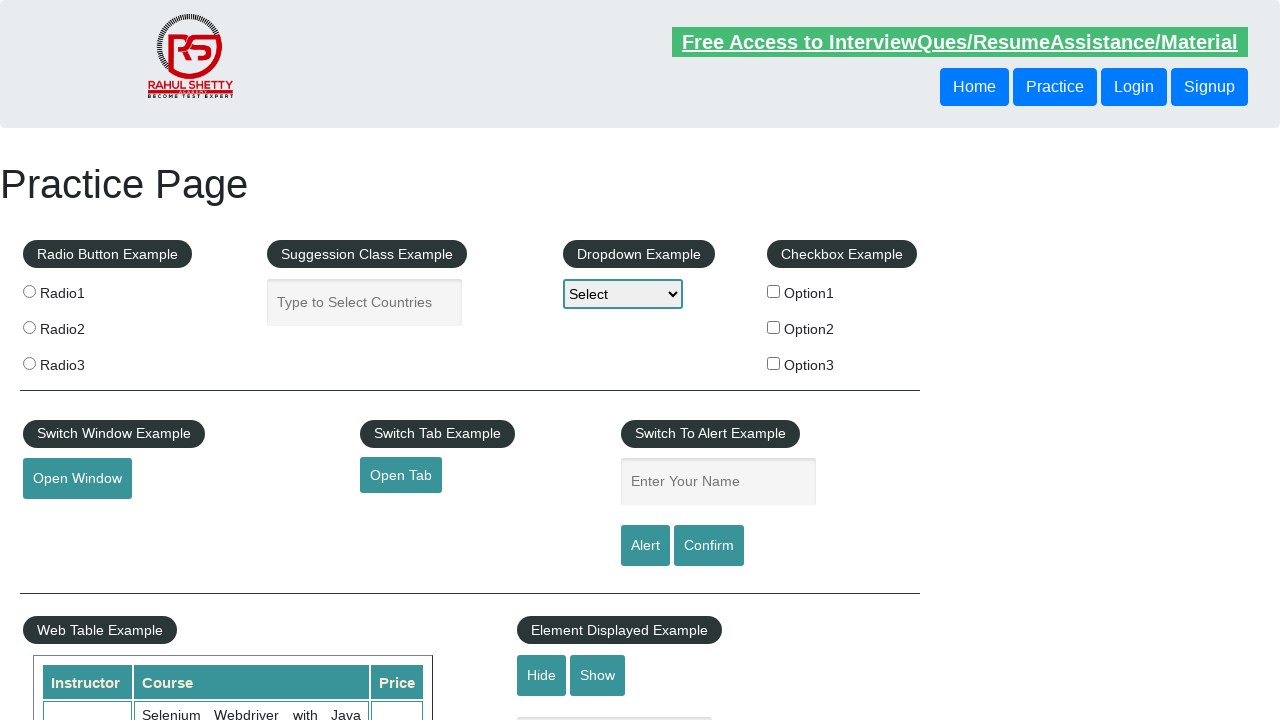